Tests the e-commerce flow by searching for products, adding a specific item (Cashews) to cart, and proceeding through checkout to place an order

Starting URL: https://rahulshettyacademy.com/seleniumPractise/#/

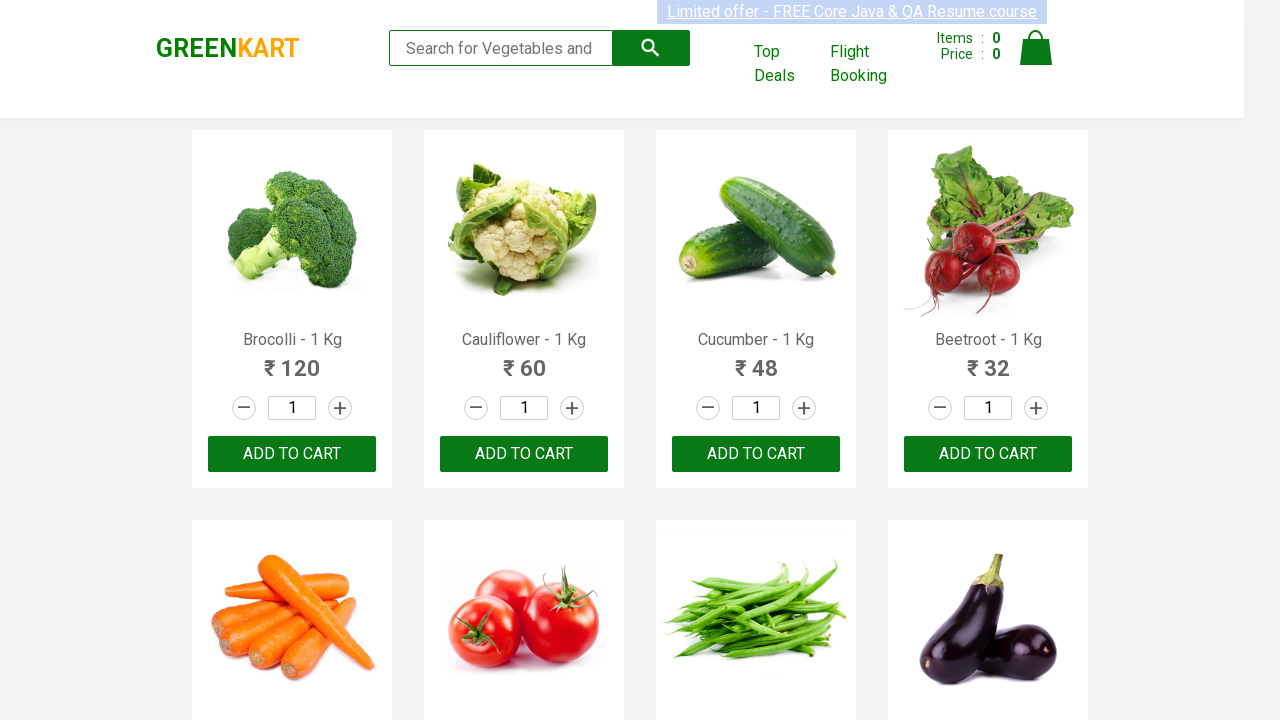

Filled search field with 'ca' to find Cashews on .search-keyword
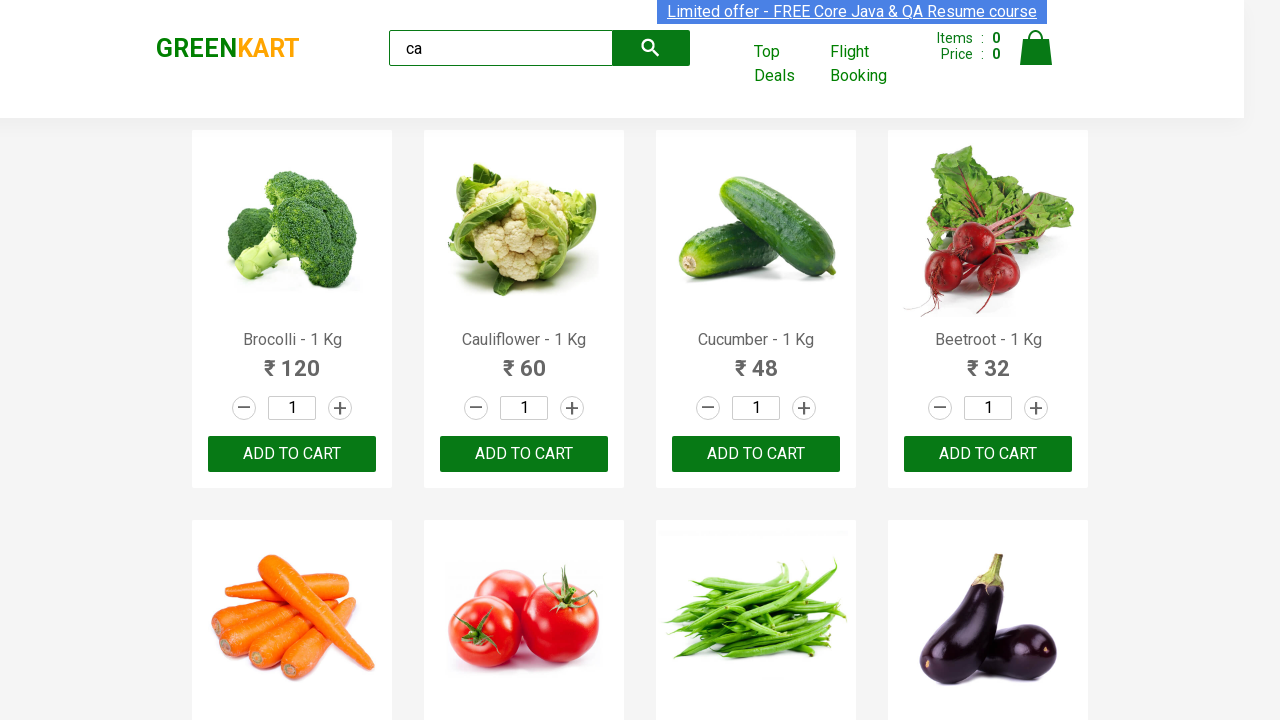

Waited for search results to load
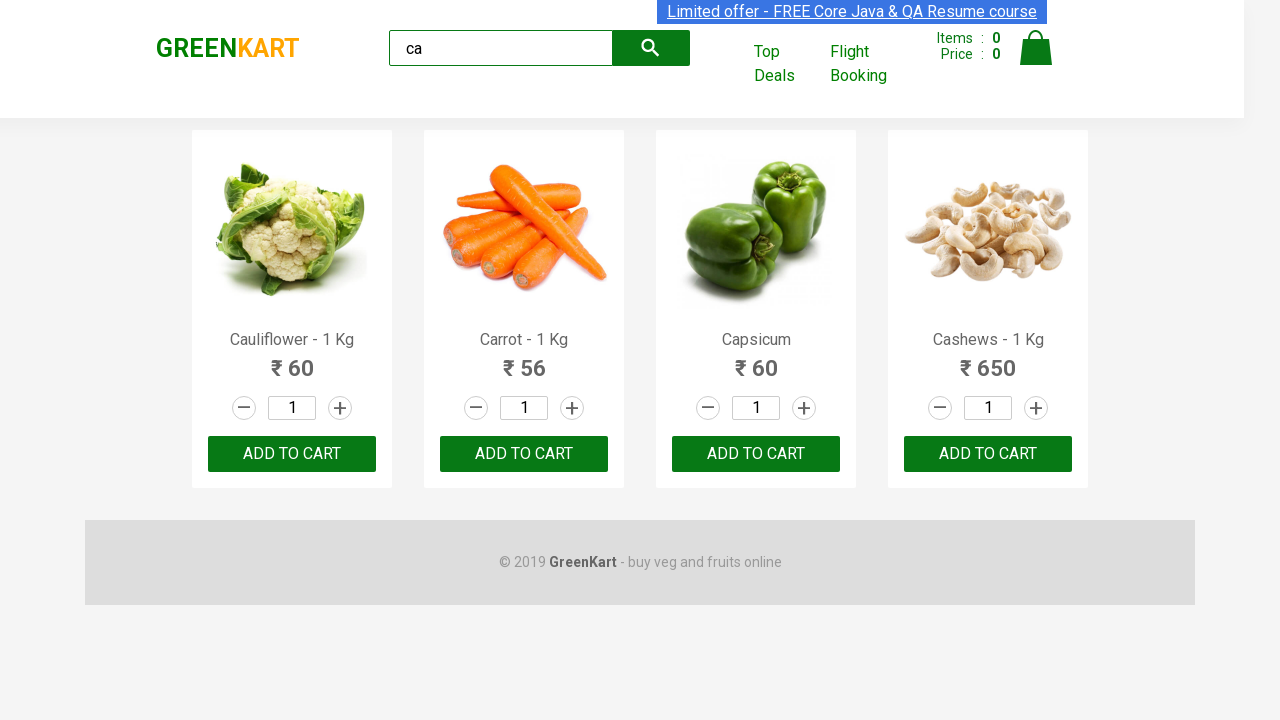

Located all product elements from search results
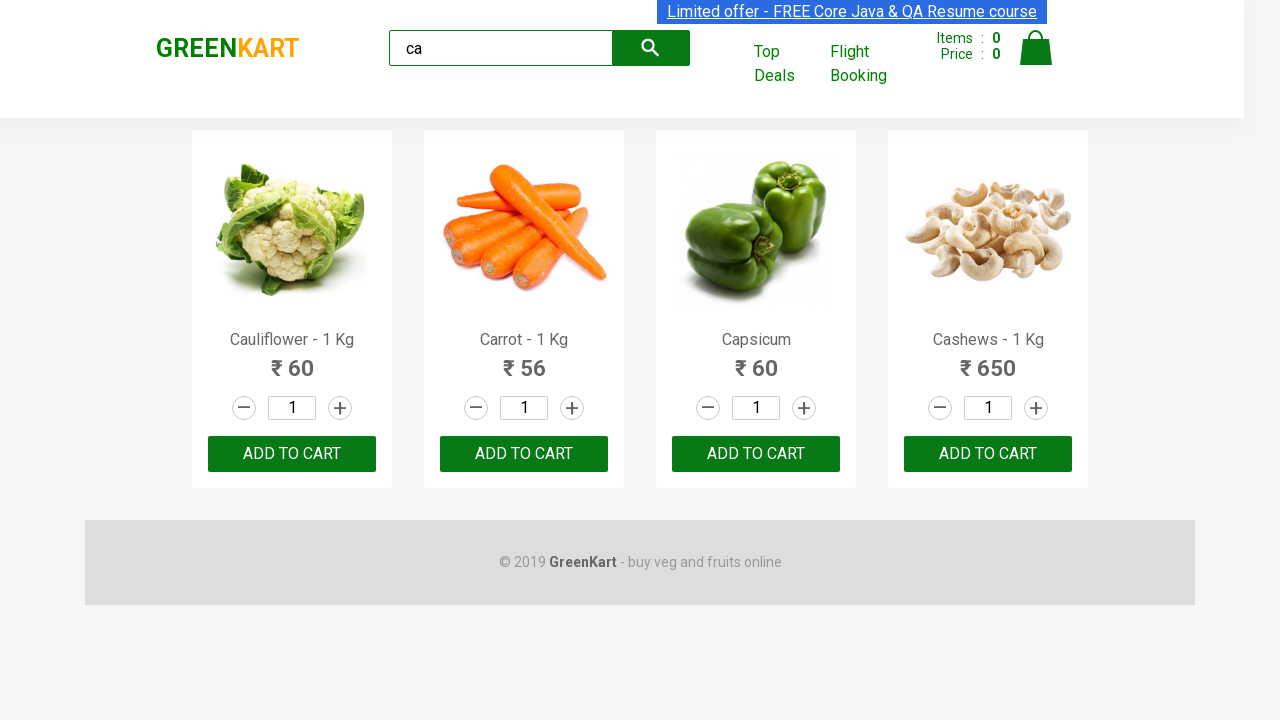

Retrieved product name: Cauliflower - 1 Kg
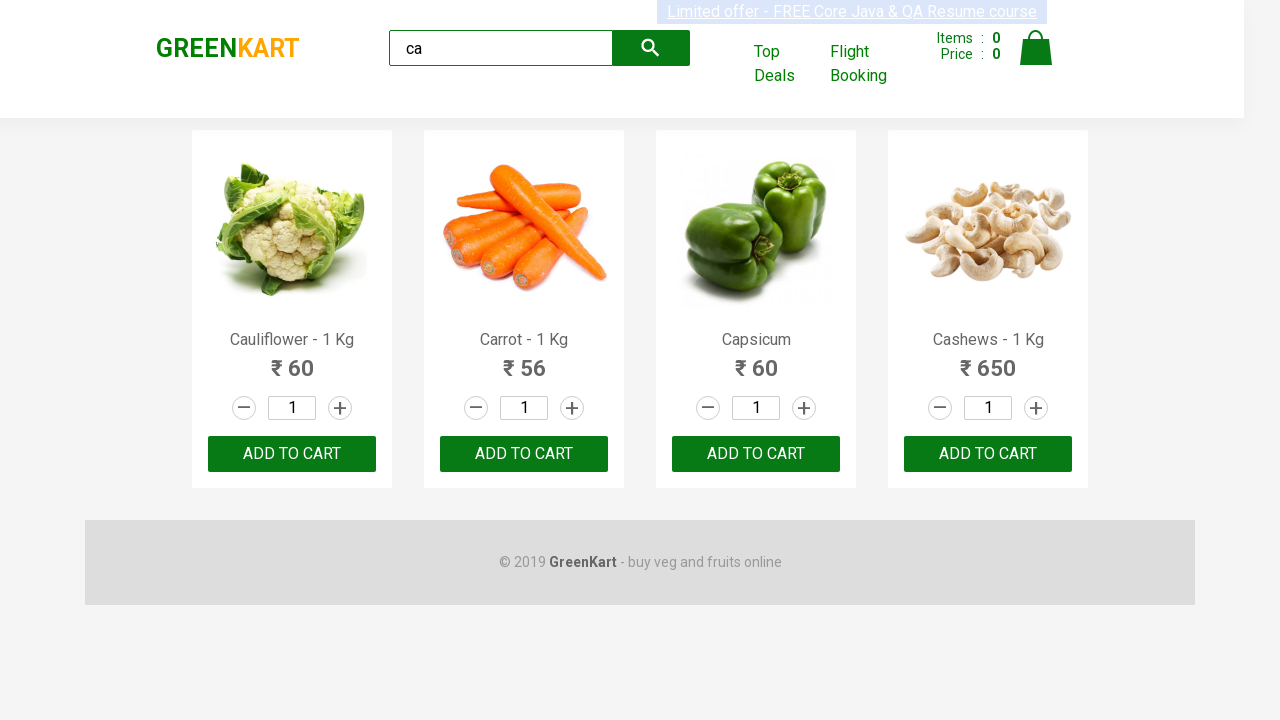

Retrieved product name: Carrot - 1 Kg
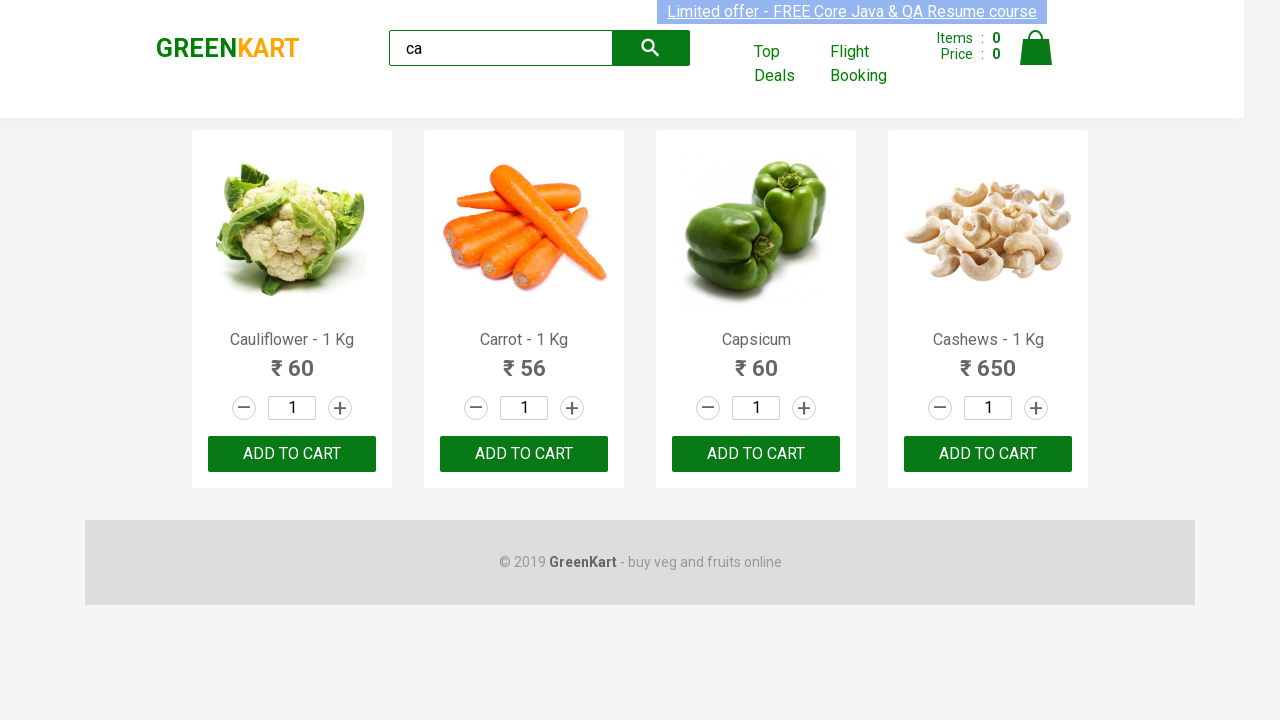

Retrieved product name: Capsicum
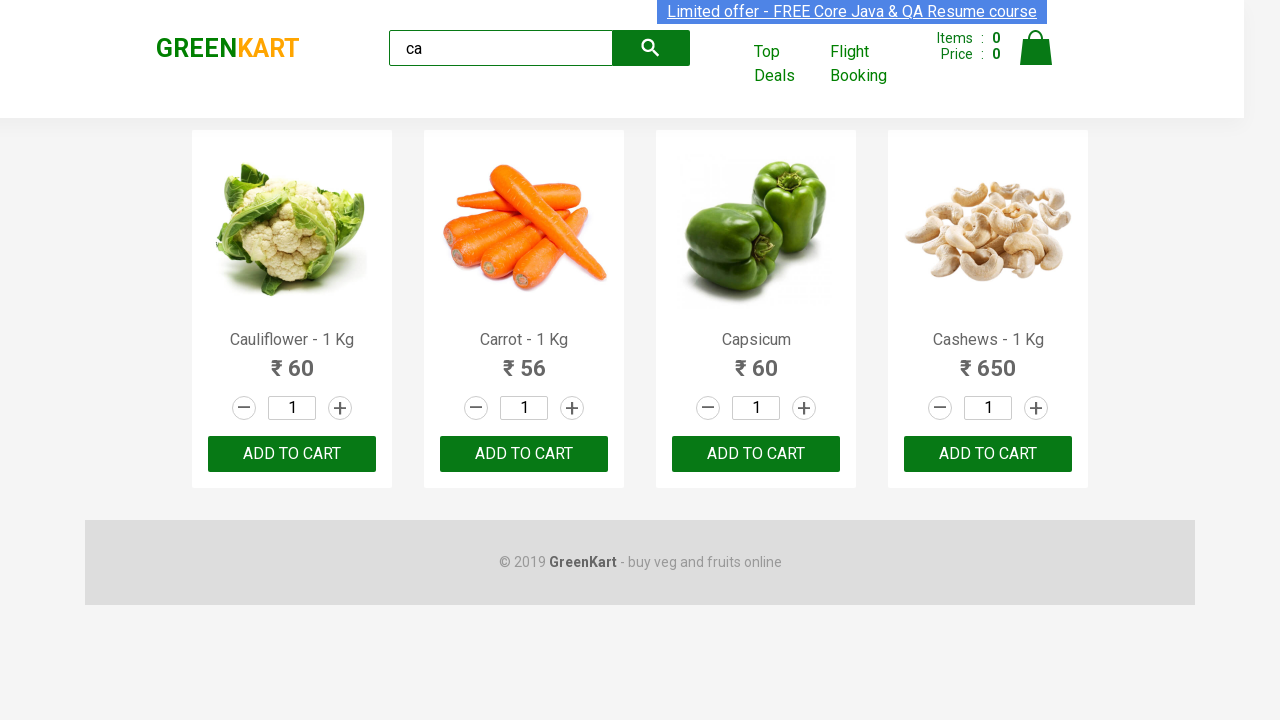

Retrieved product name: Cashews - 1 Kg
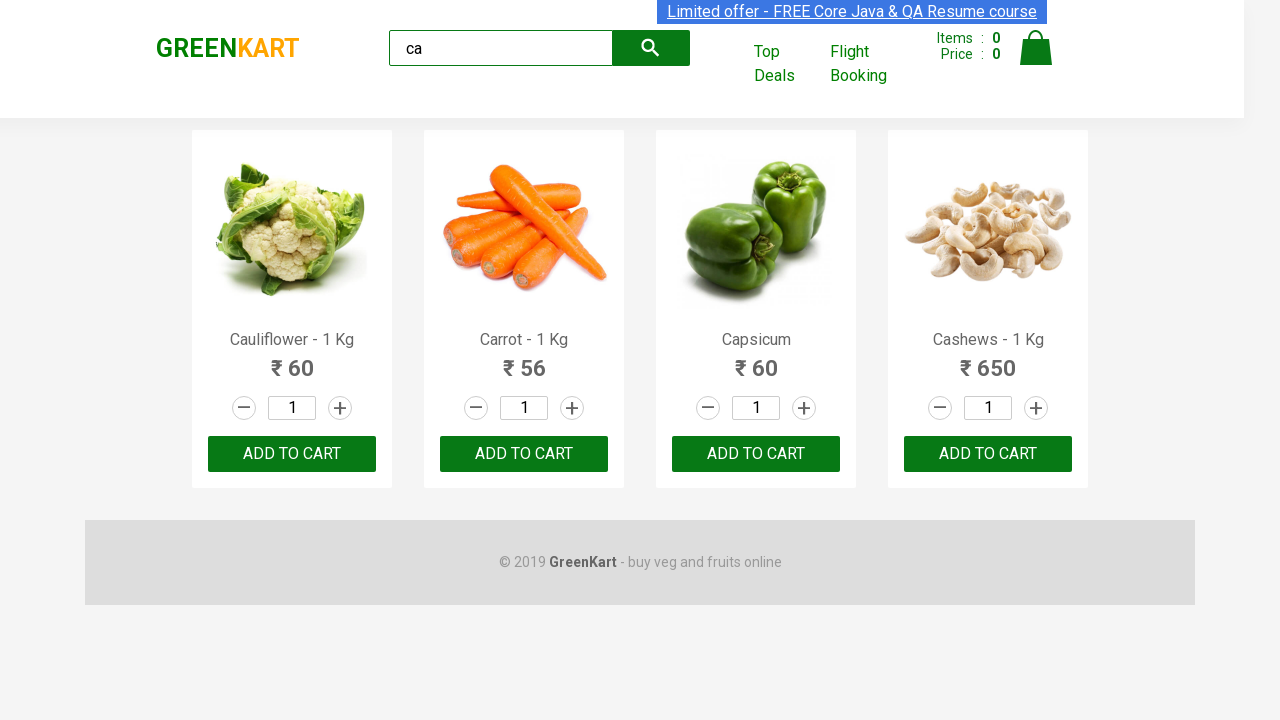

Clicked 'Add to cart' button for Cashews product at (988, 454) on .products .product >> nth=3 >> button
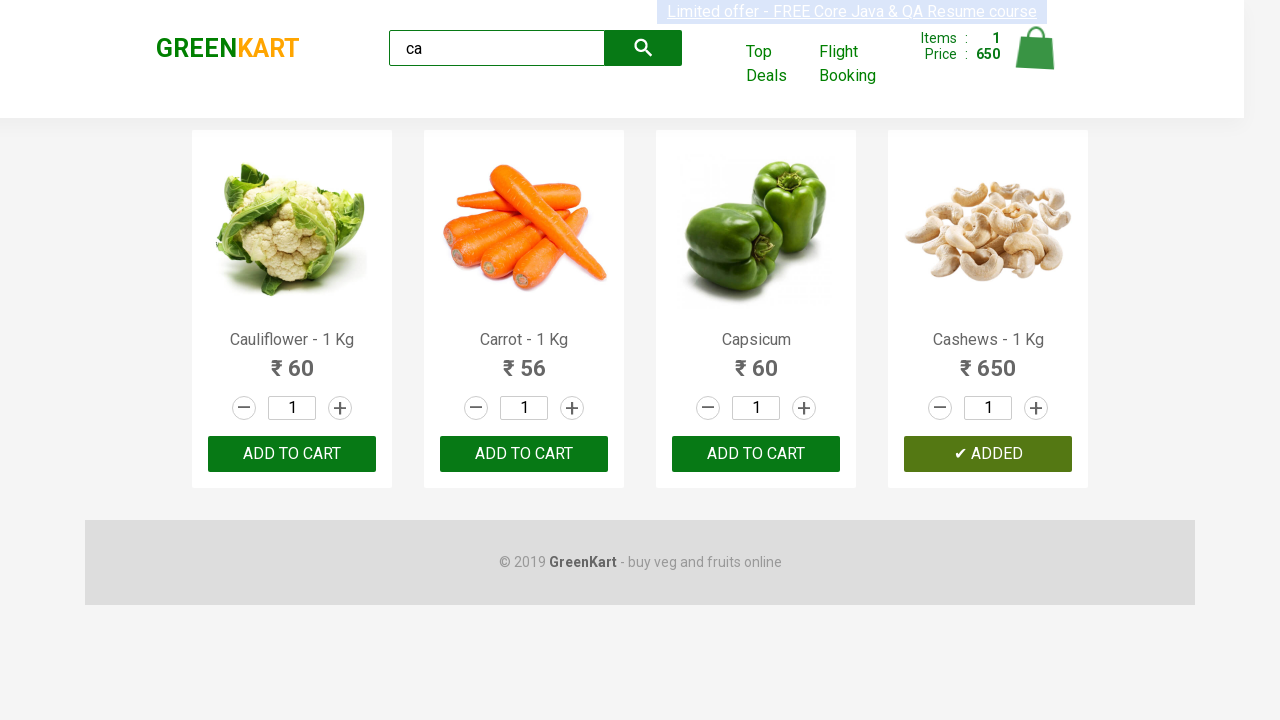

Clicked cart icon to view shopping cart at (1036, 48) on .cart-icon > img
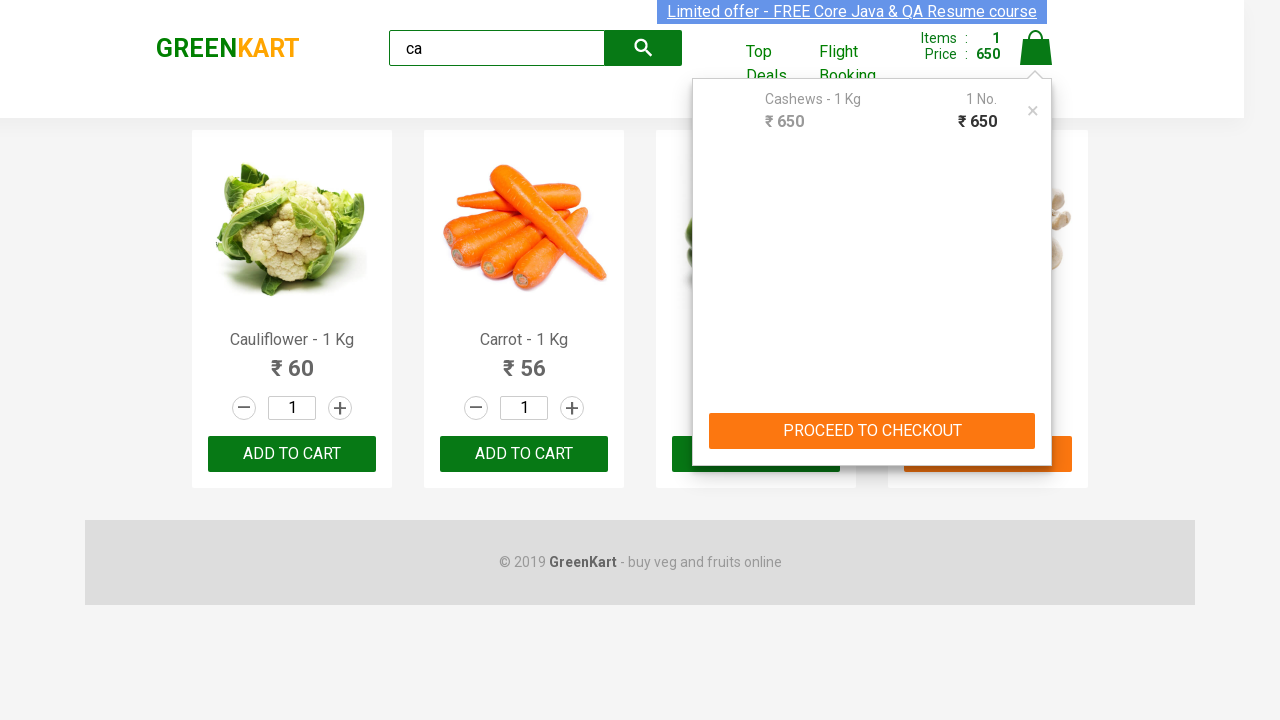

Clicked 'PROCEED TO CHECKOUT' button at (872, 431) on text=PROCEED TO CHECKOUT
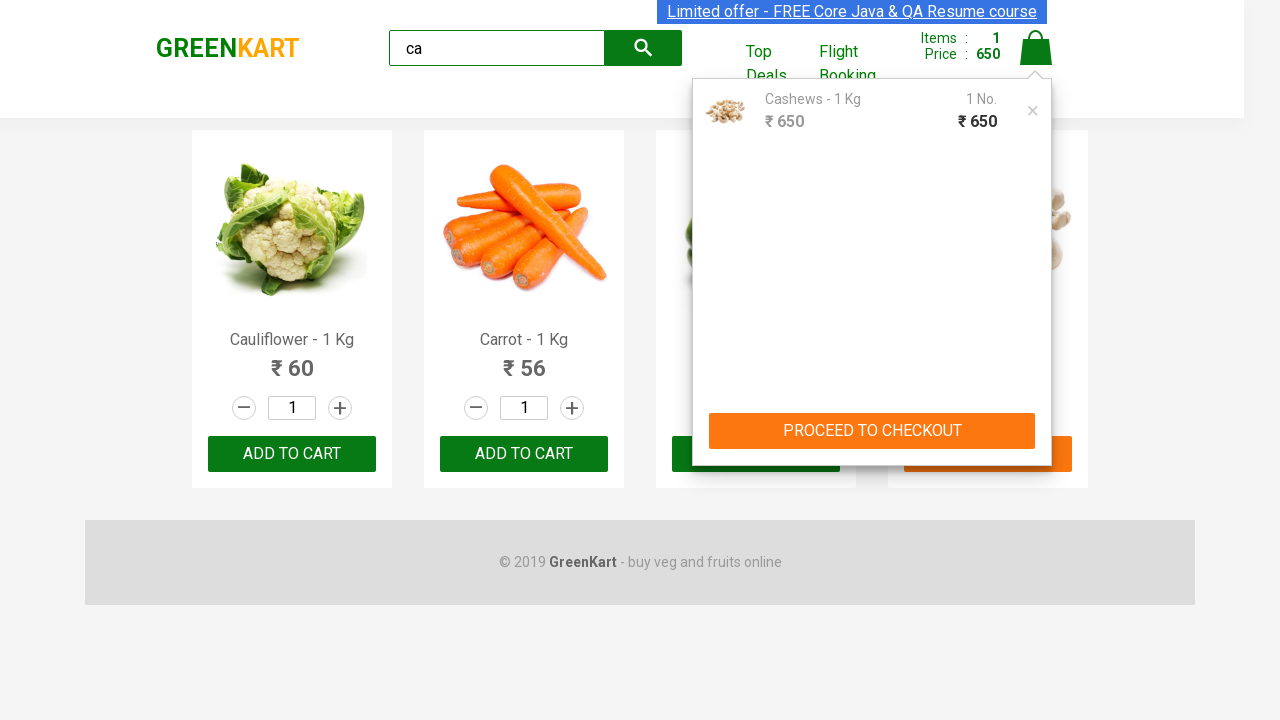

Clicked 'Place Order' button to complete purchase at (1036, 420) on text=Place Order
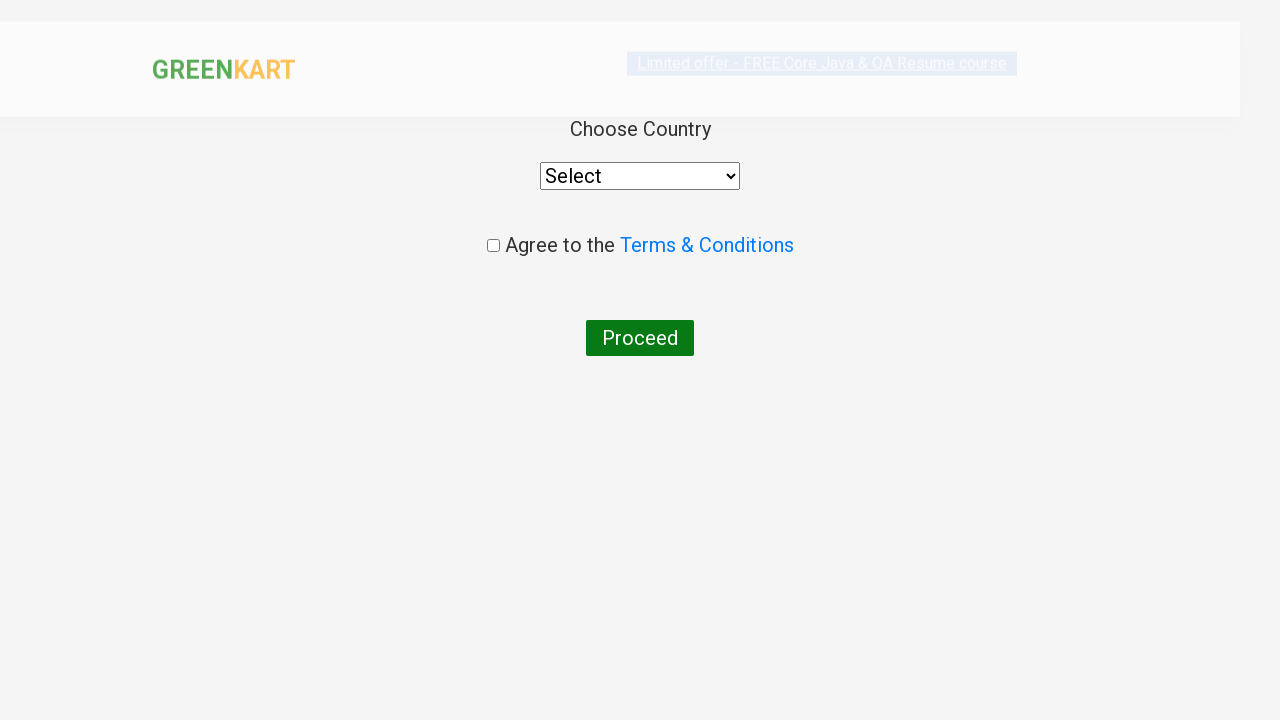

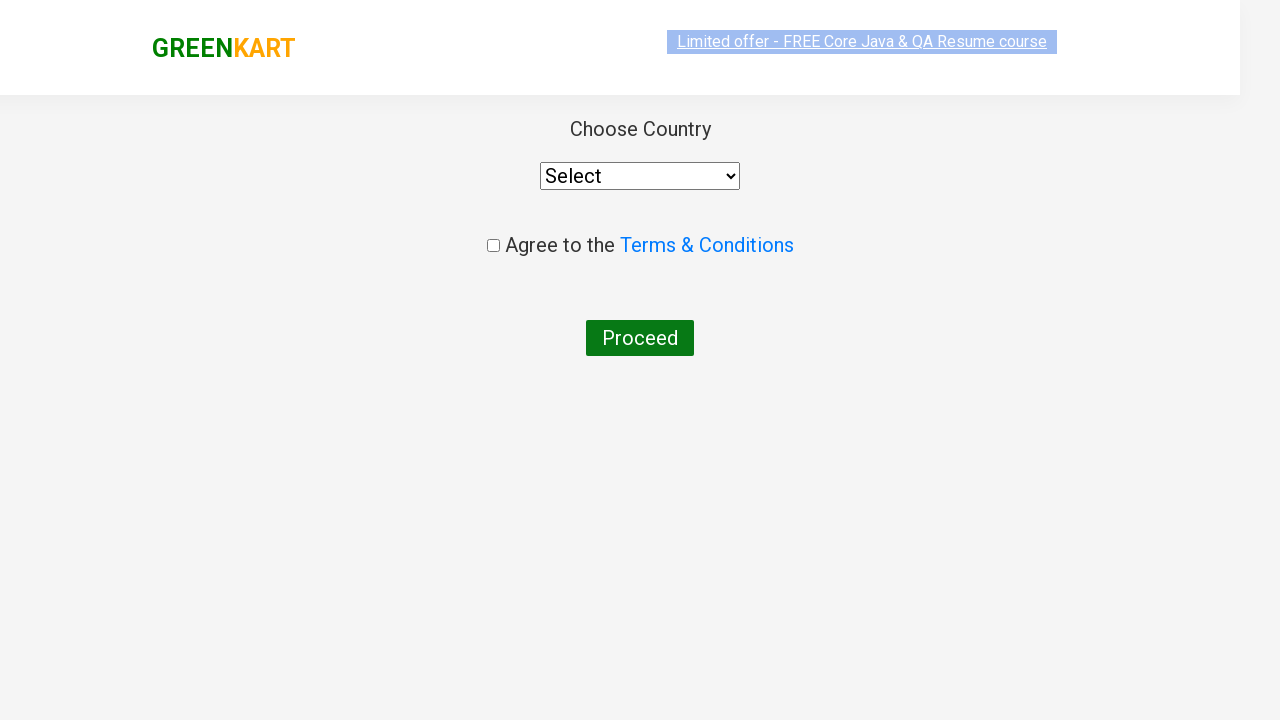